Tests clicking on the cart icon in Target.com navigation

Starting URL: https://www.target.com/

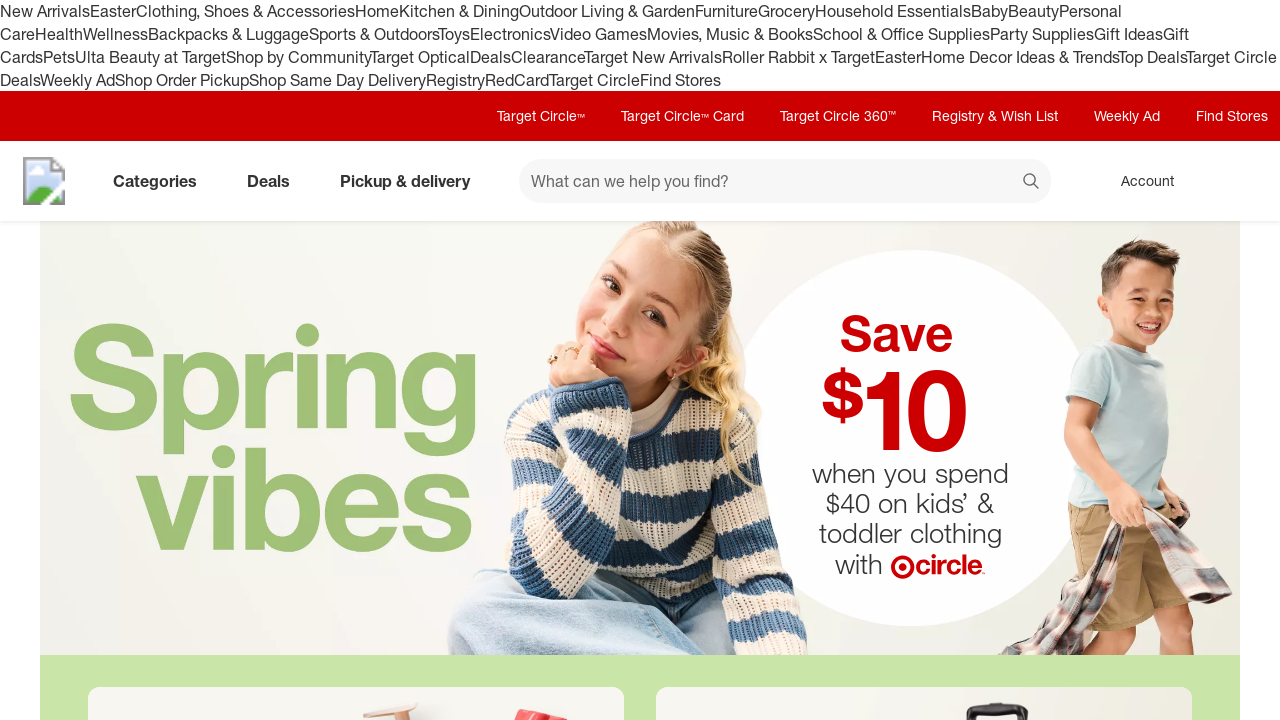

Waited for search field to load on Target.com homepage
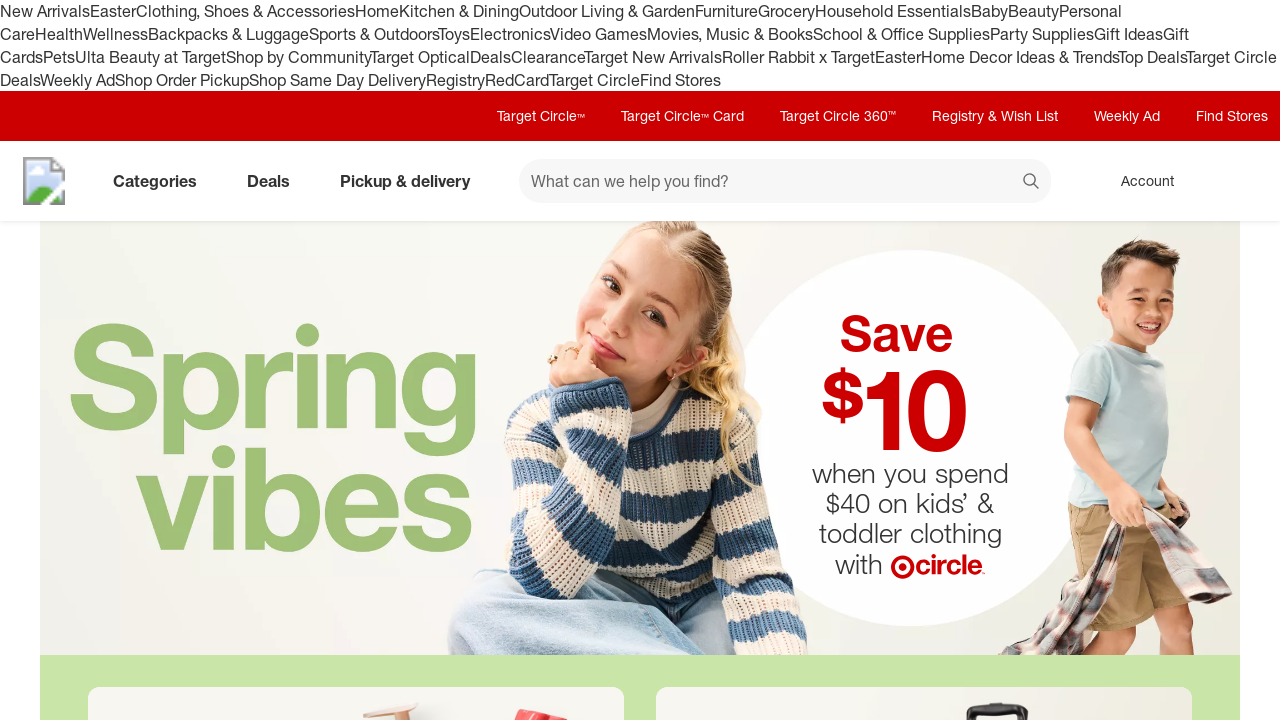

Clicked on the cart icon in navigation at (1238, 181) on a[aria-label*='cart']
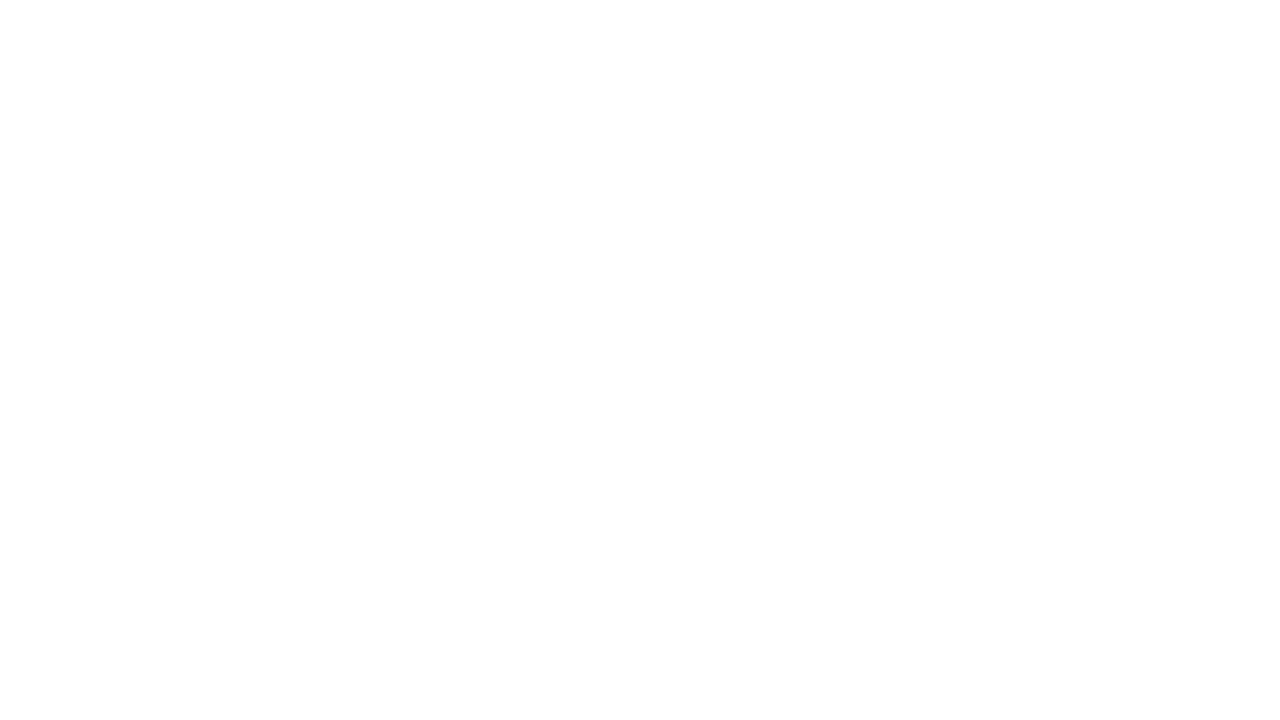

Waited 2 seconds for cart page/modal to load
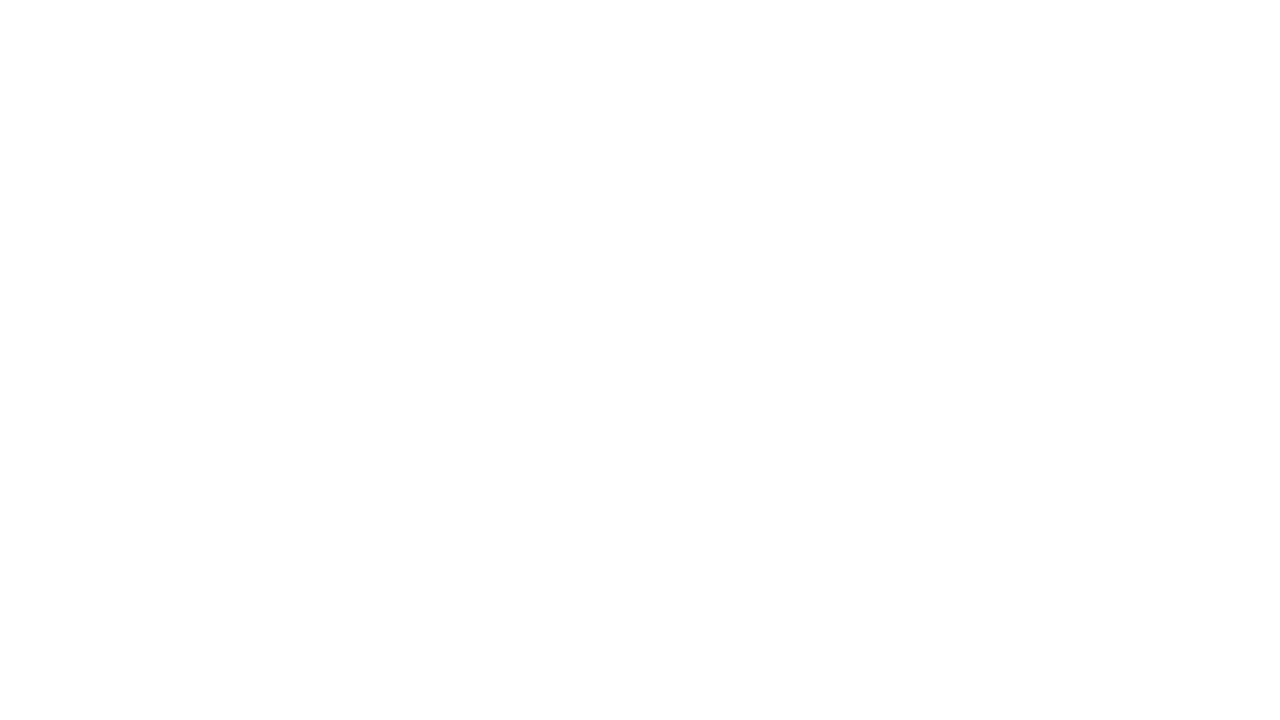

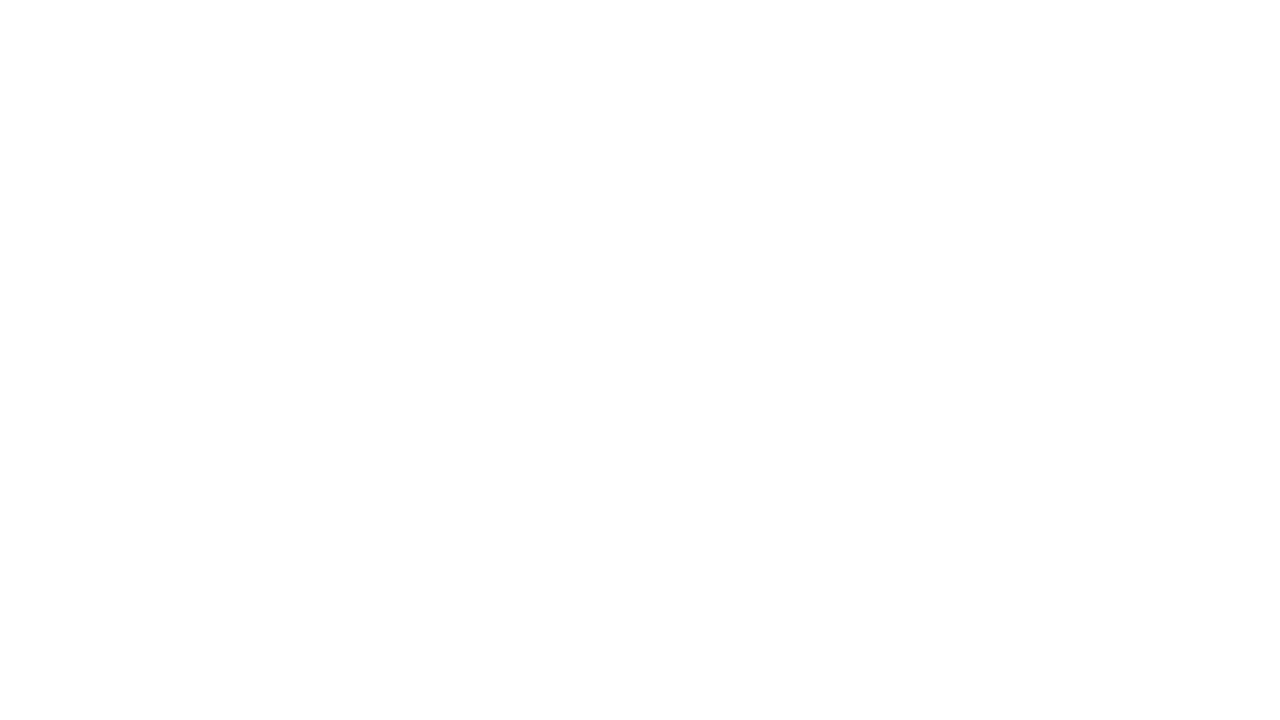